Tests the login form validation when both username and password fields are left empty, expecting an error message

Starting URL: https://www.saucedemo.com/

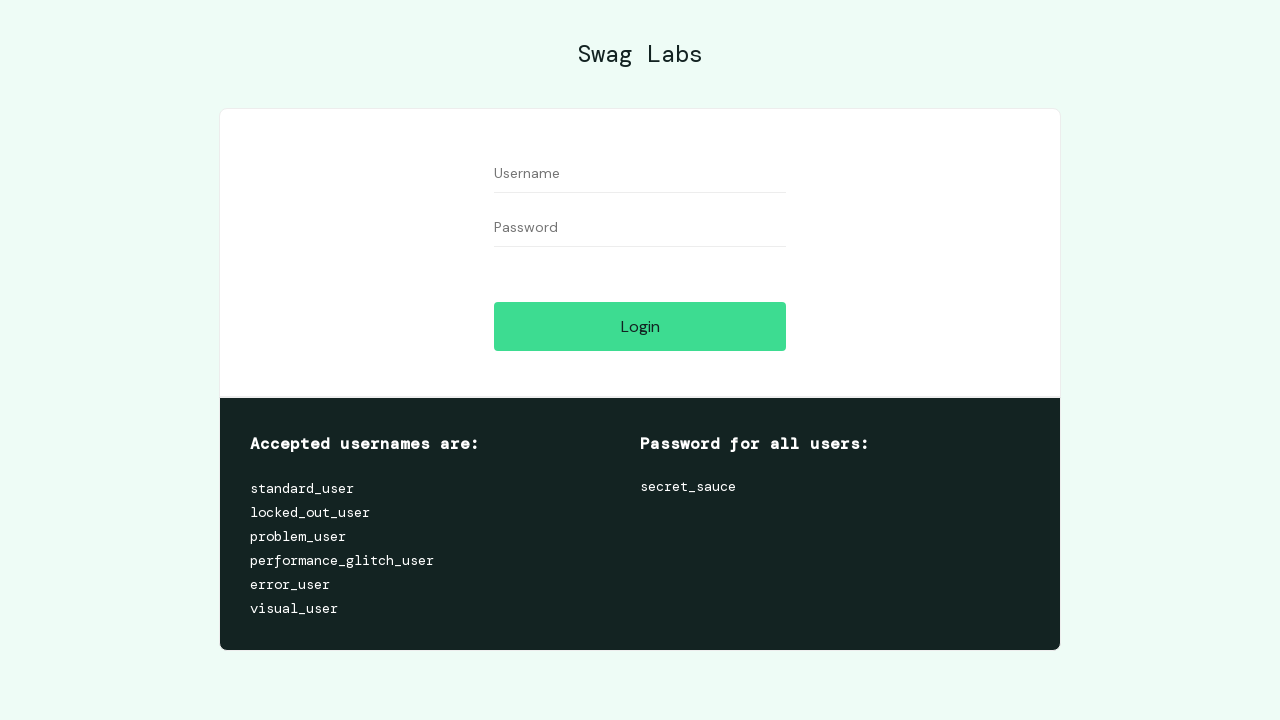

Navigated to Sauce Demo login page
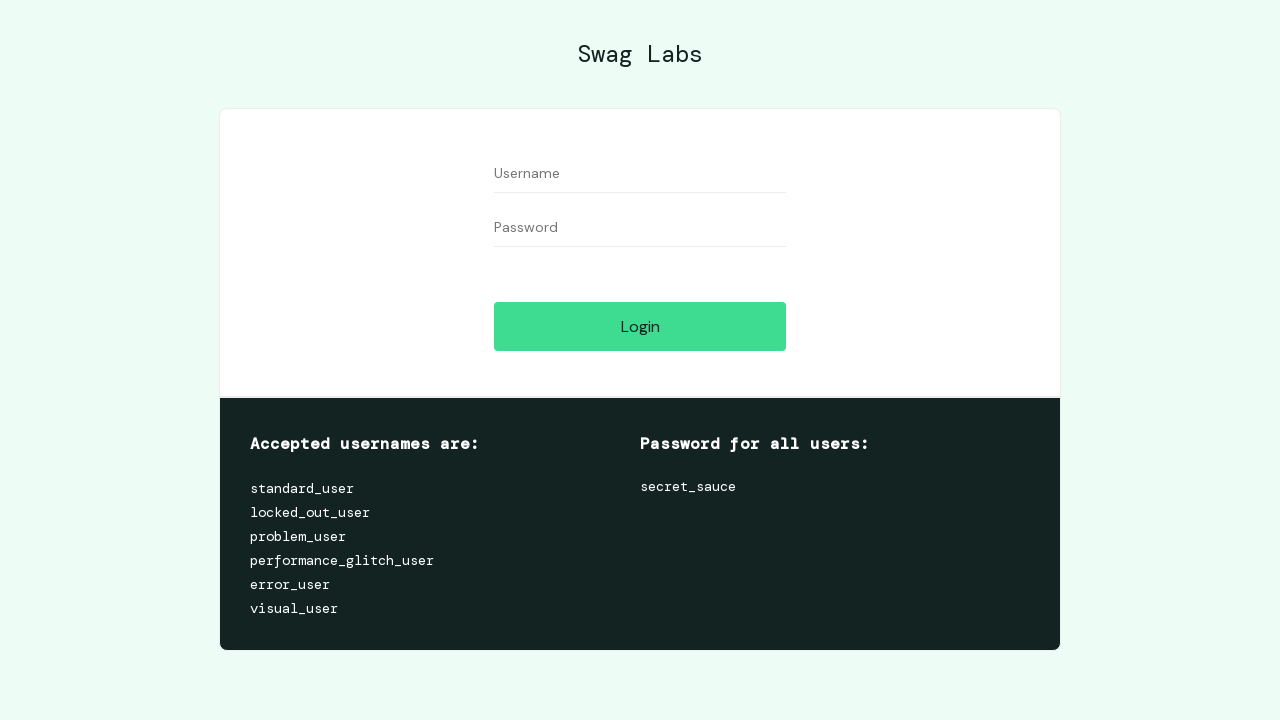

Left username field empty on #user-name
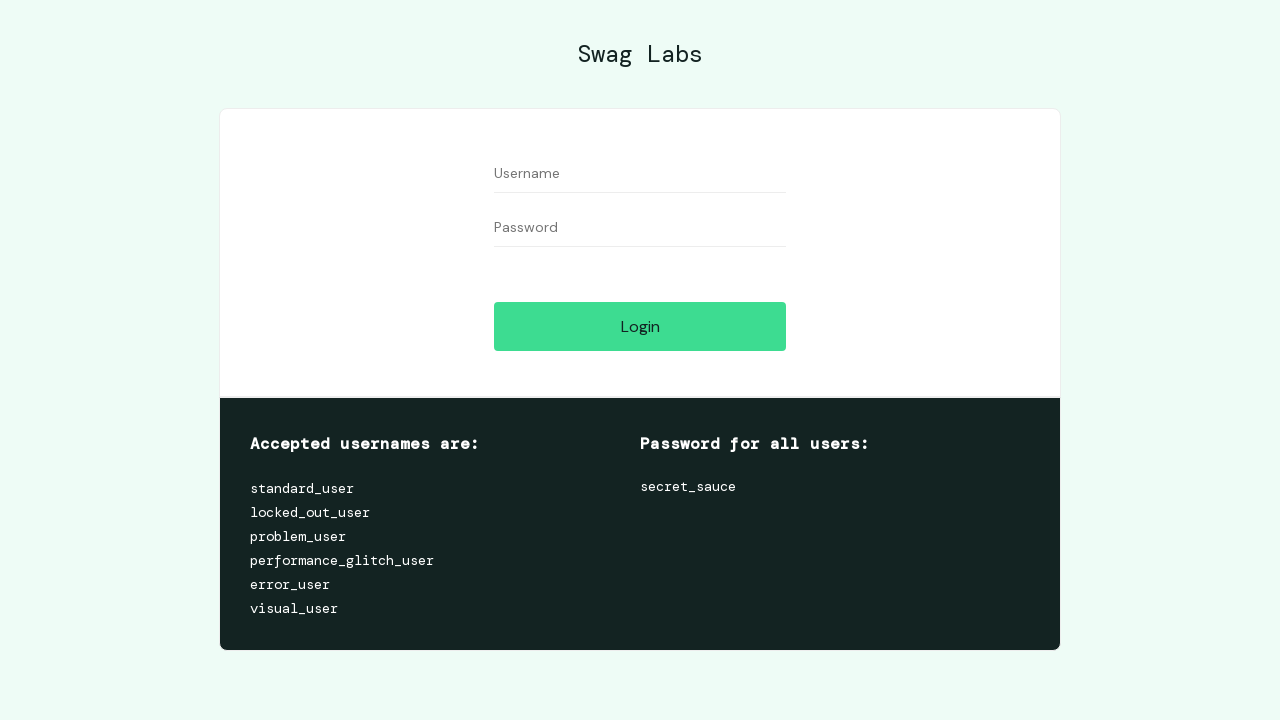

Left password field empty on #password
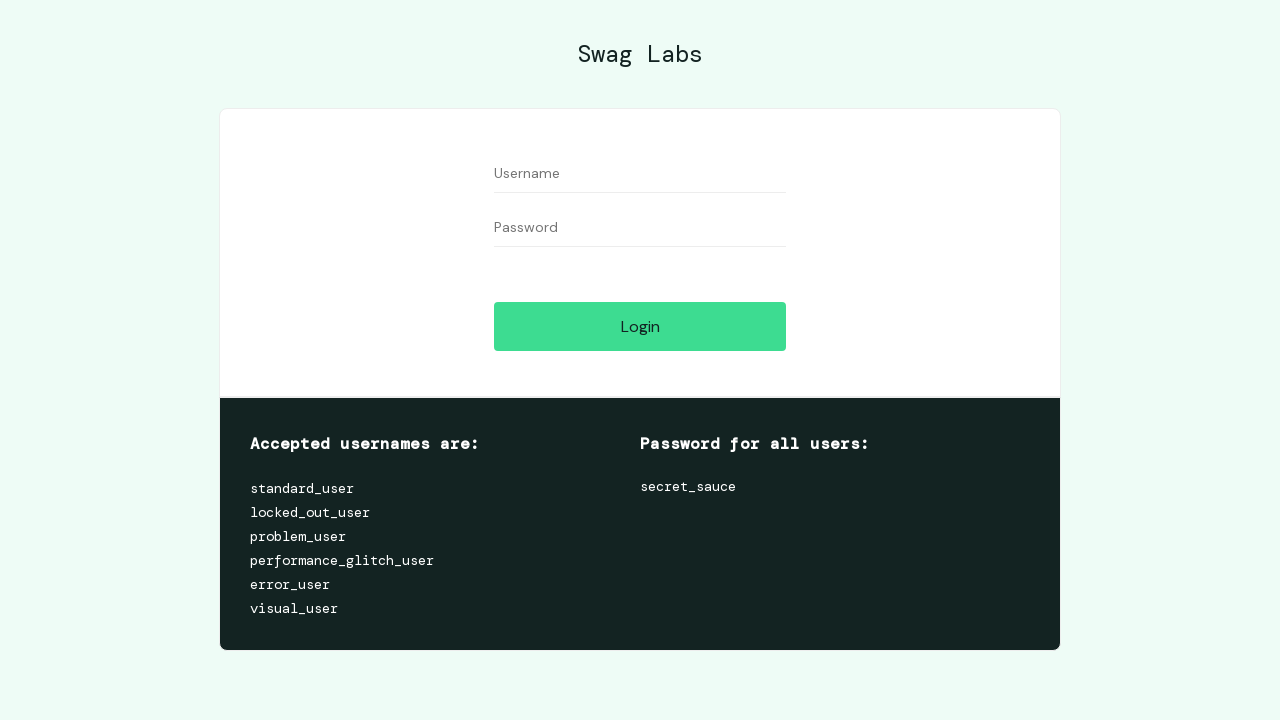

Clicked login button with empty credentials at (640, 326) on #login-button
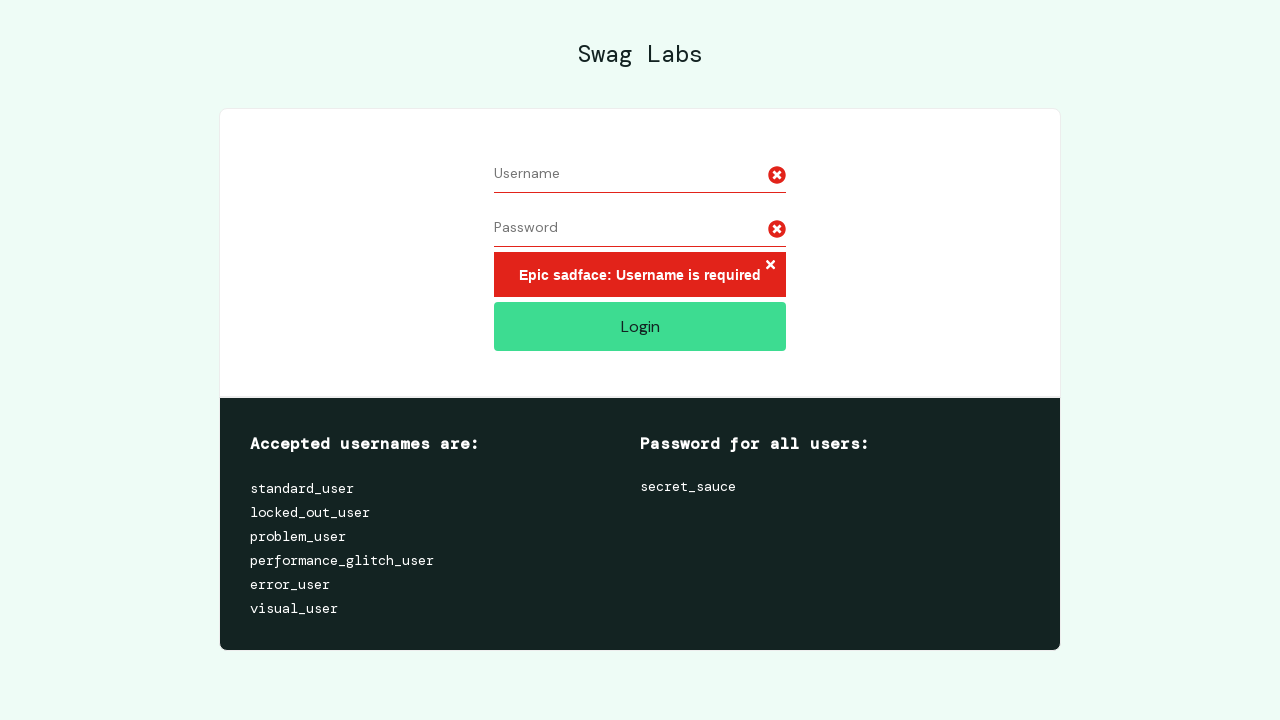

Error message appeared validating empty login fields
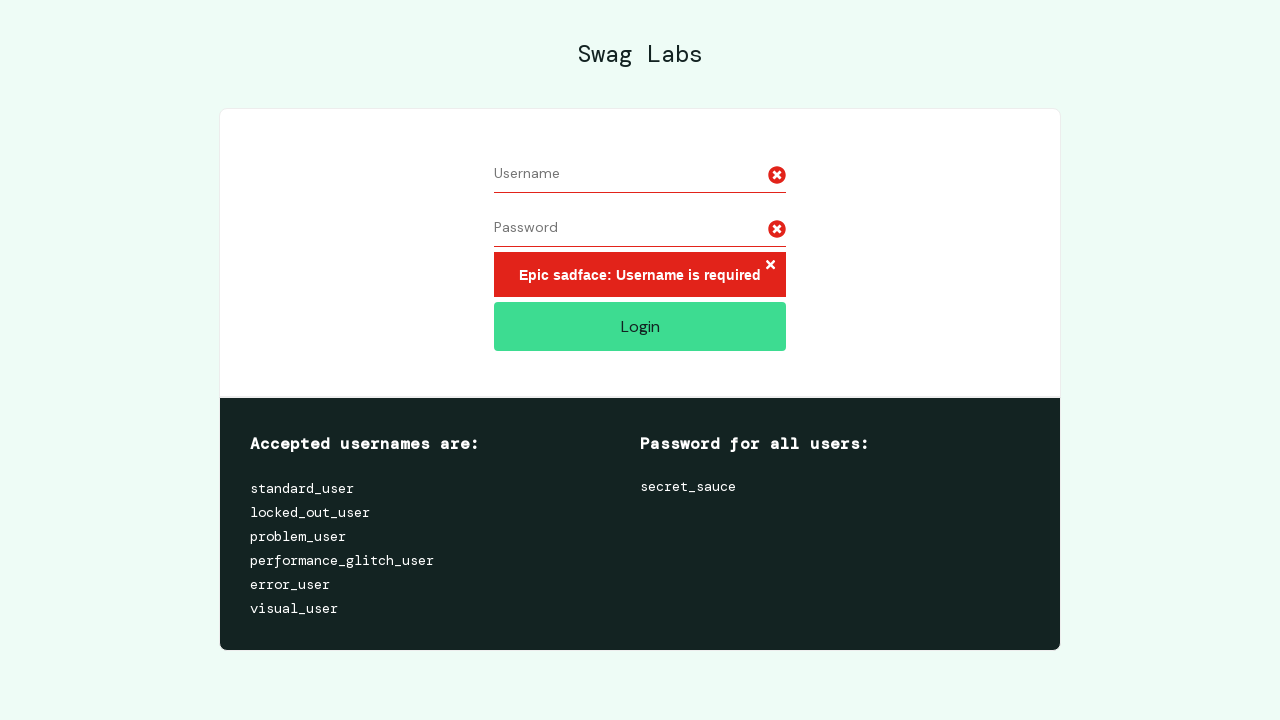

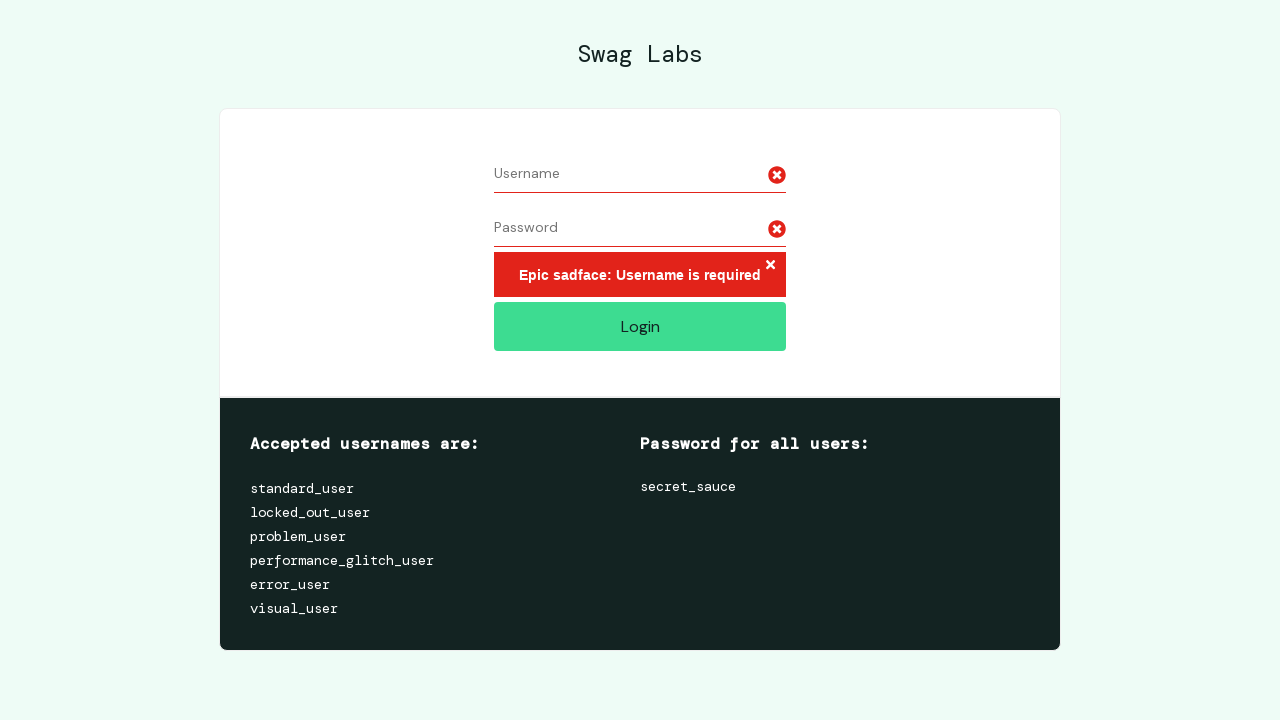